Tests dropdown handling by navigating to a dropdown demo page and selecting an option by visible text

Starting URL: https://the-internet.herokuapp.com/dropdown

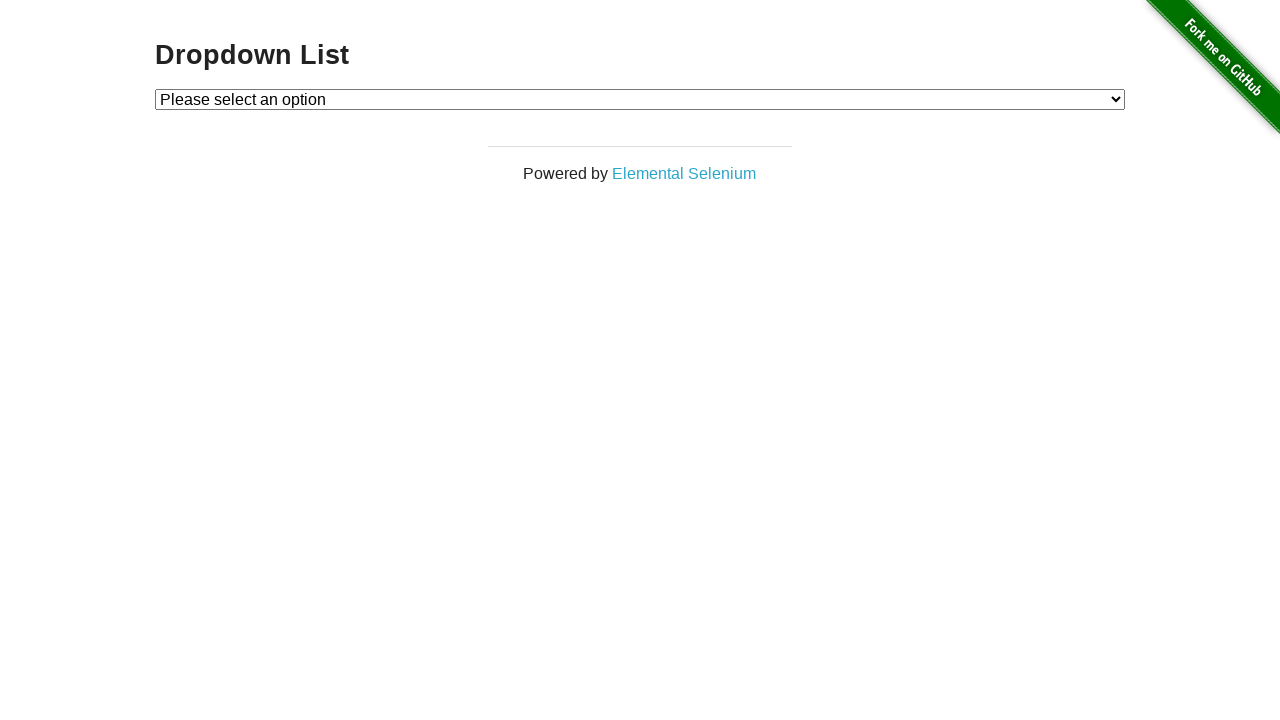

Navigated to dropdown demo page
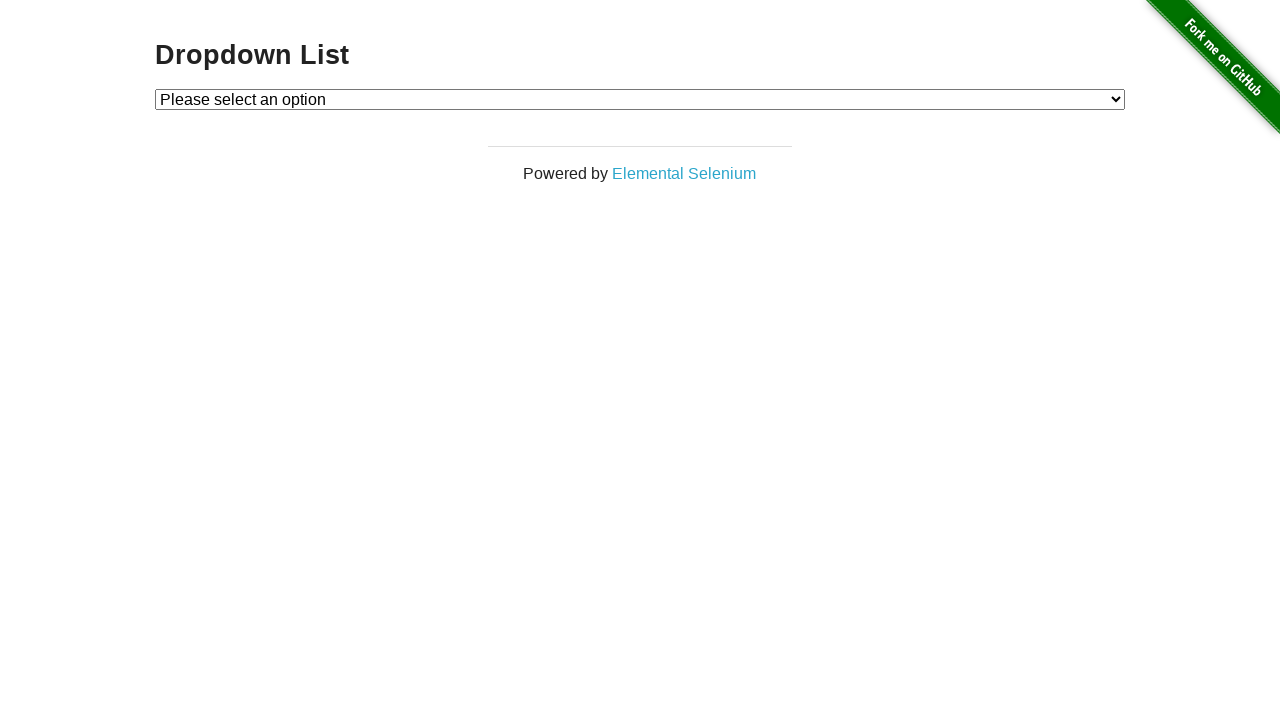

Selected 'Option 2' from dropdown on #dropdown
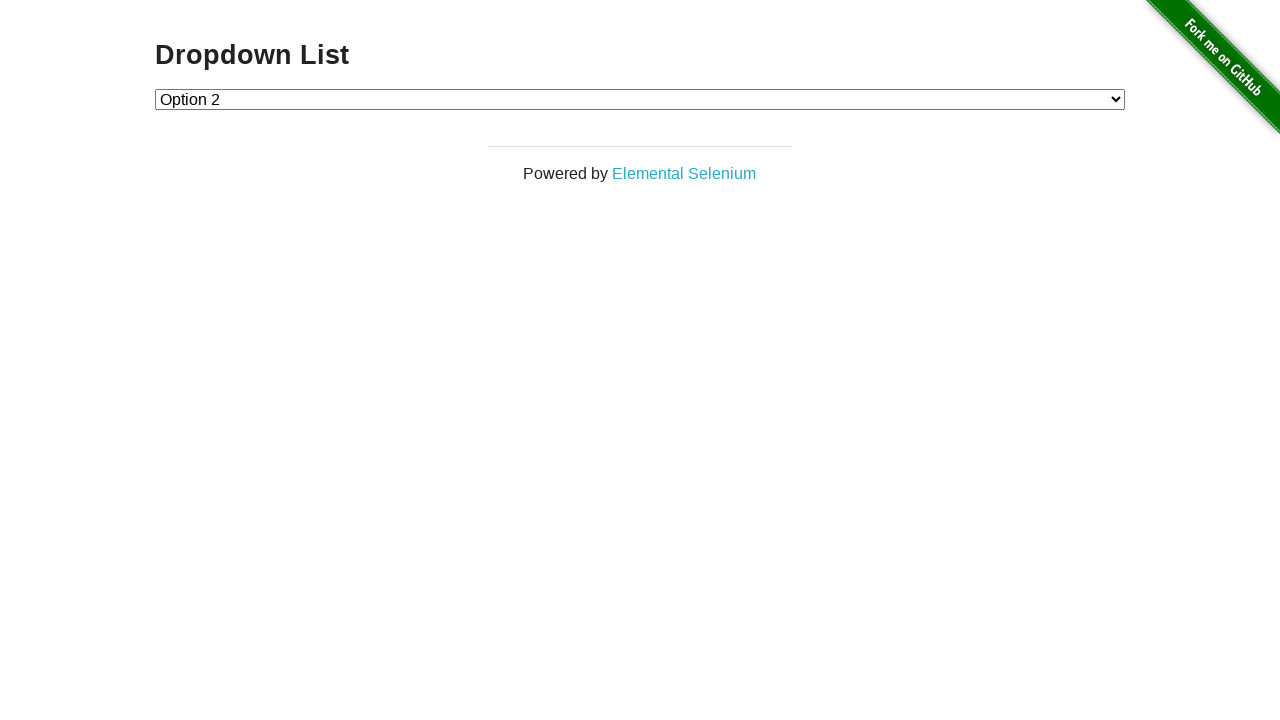

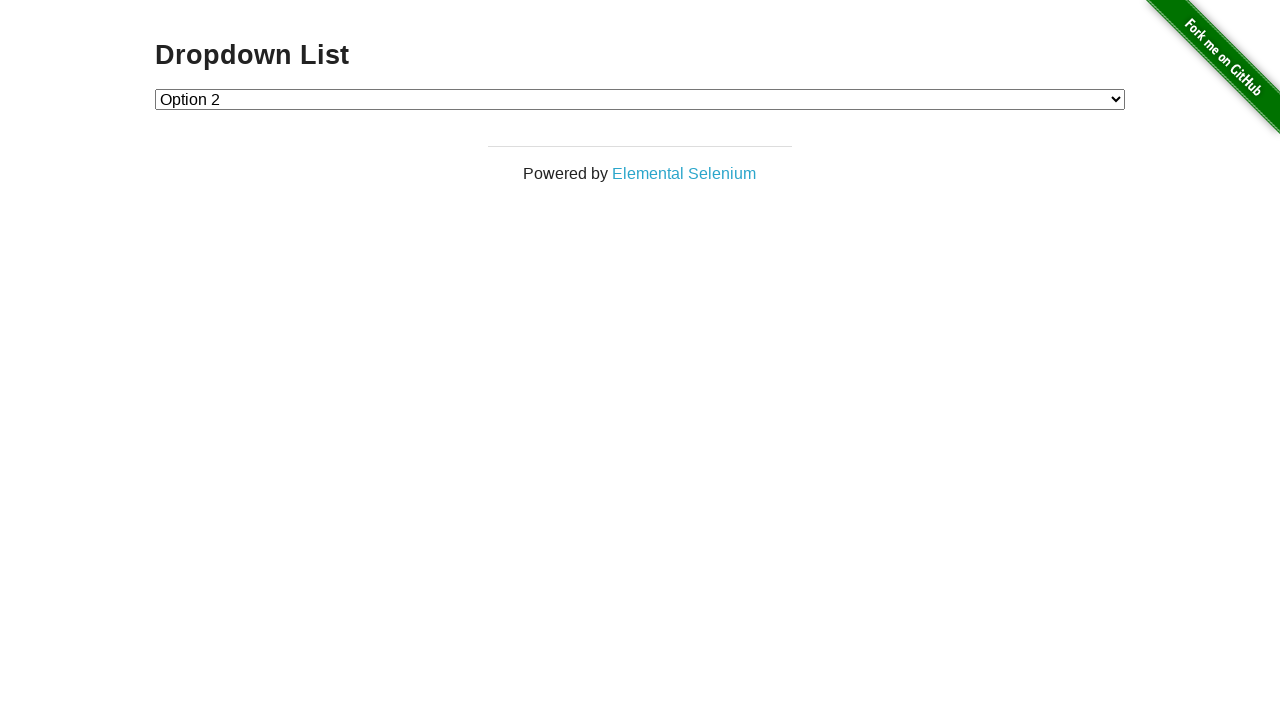